Fills a textarea with text and then scrolls from the submit button element by a negative vertical offset

Starting URL: https://crossbrowsertesting.github.io/selenium_example_page.html

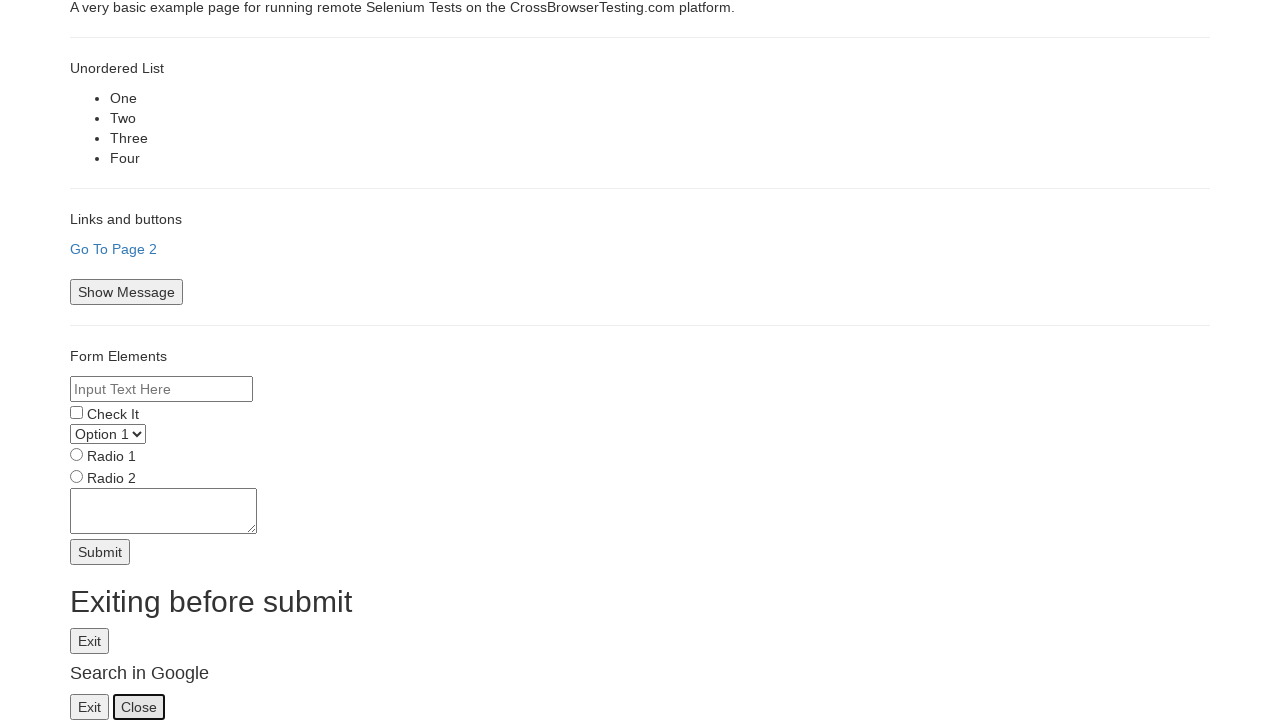

Filled textarea with text content on textarea[name='textarea']
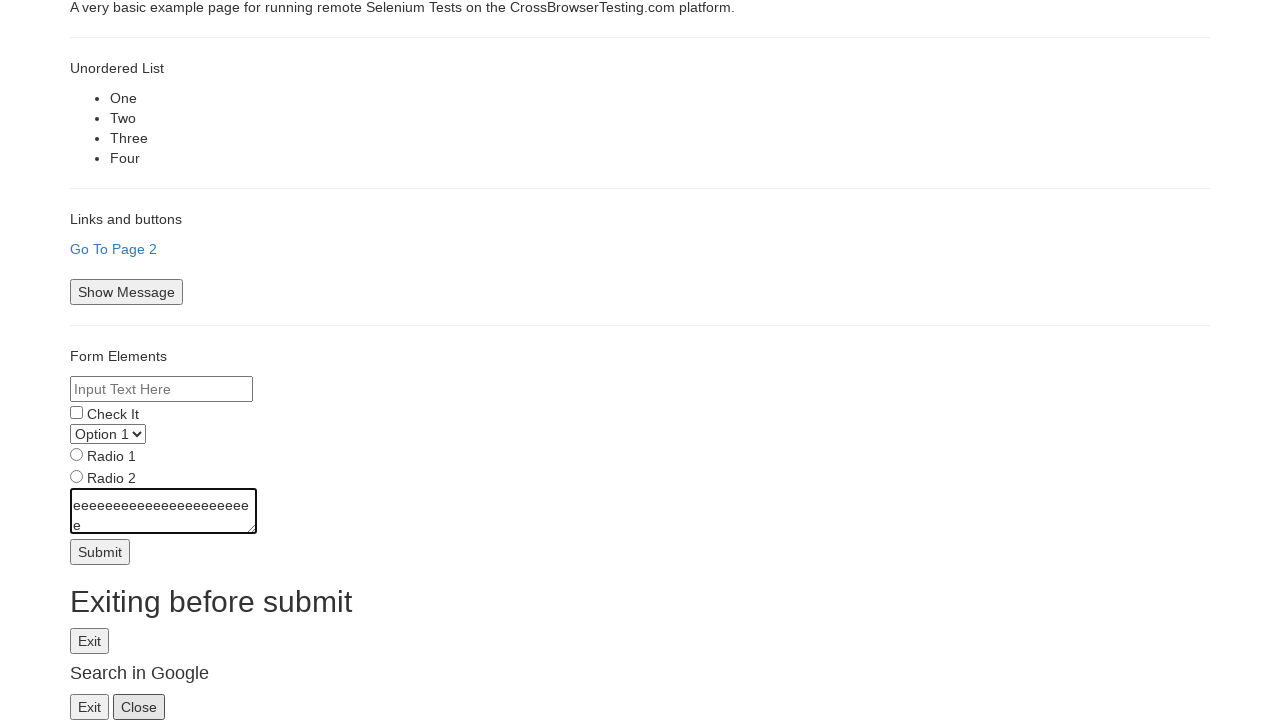

Scrolled submit button into view
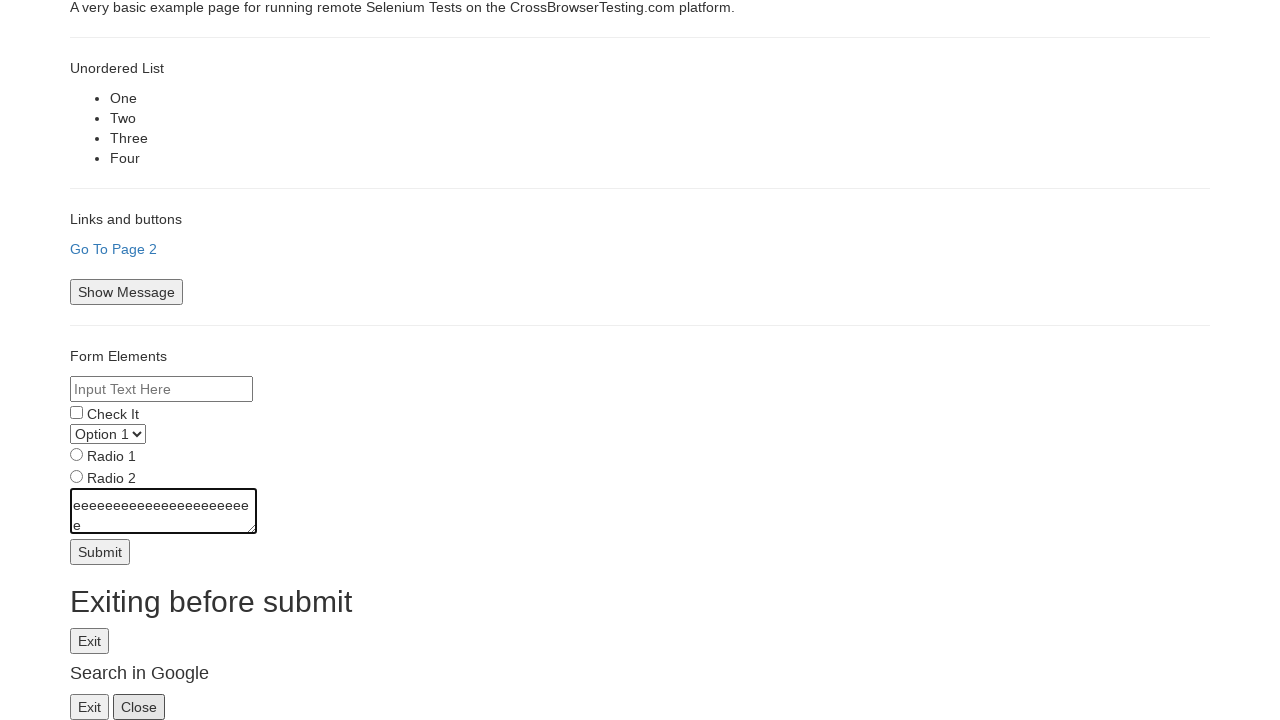

Scrolled vertically by -50 offset from submit button element
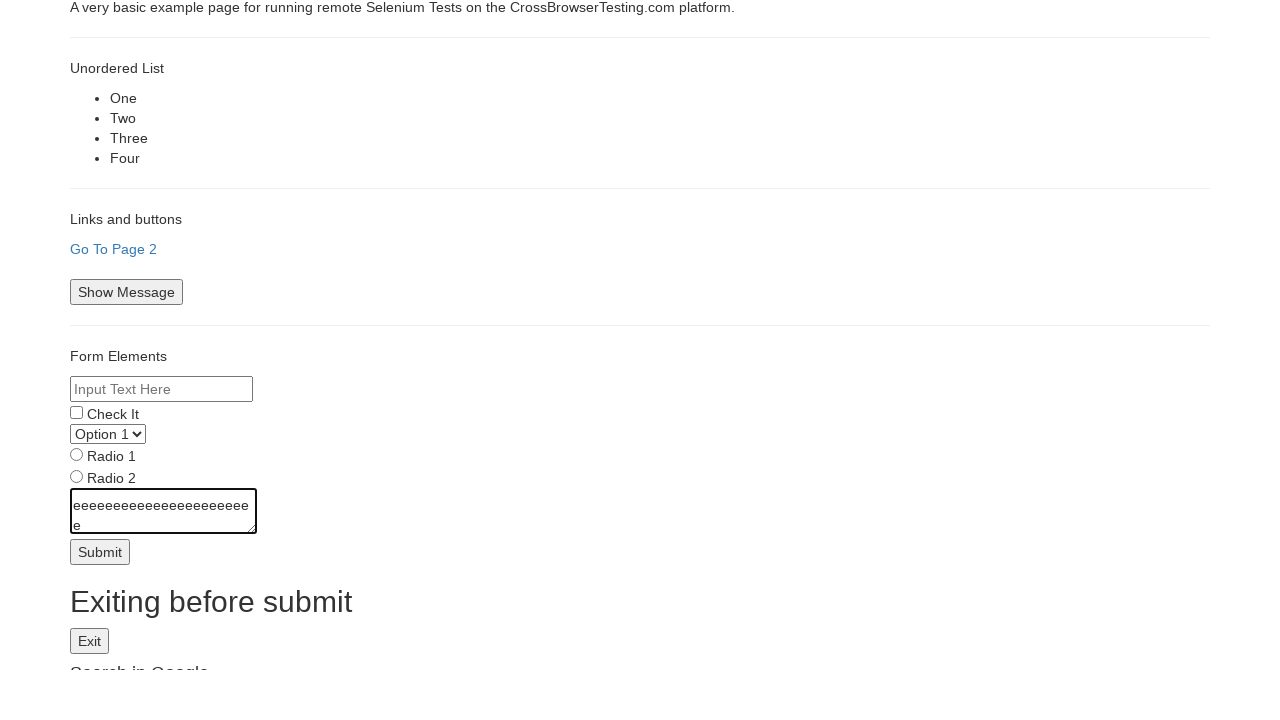

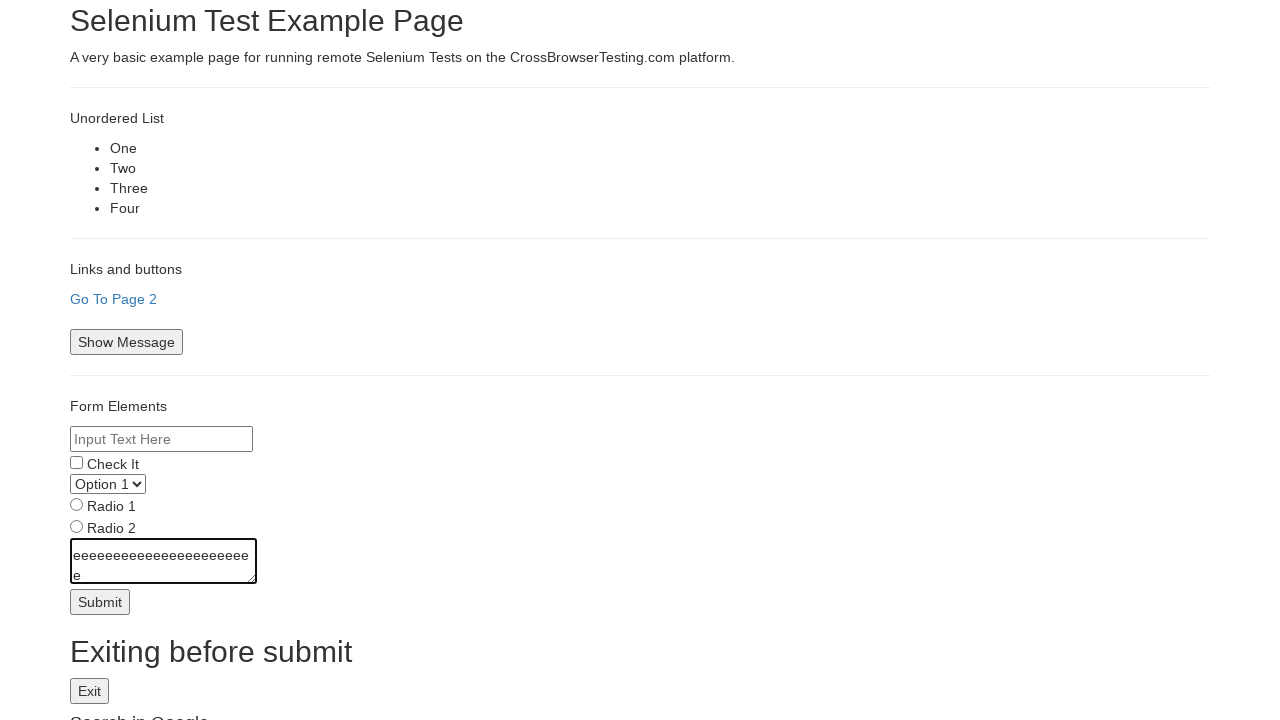